Tests that the clear completed button displays correct text

Starting URL: https://demo.playwright.dev/todomvc

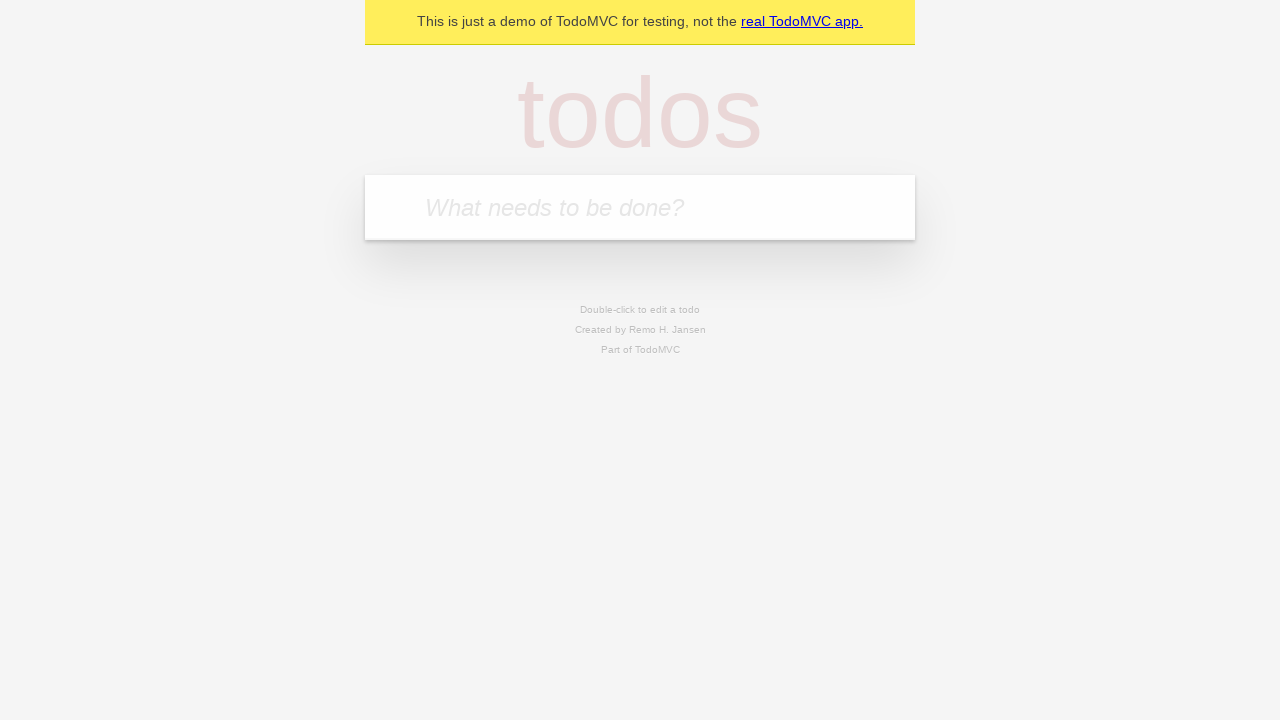

Filled new todo input with 'buy some cheese' on .new-todo
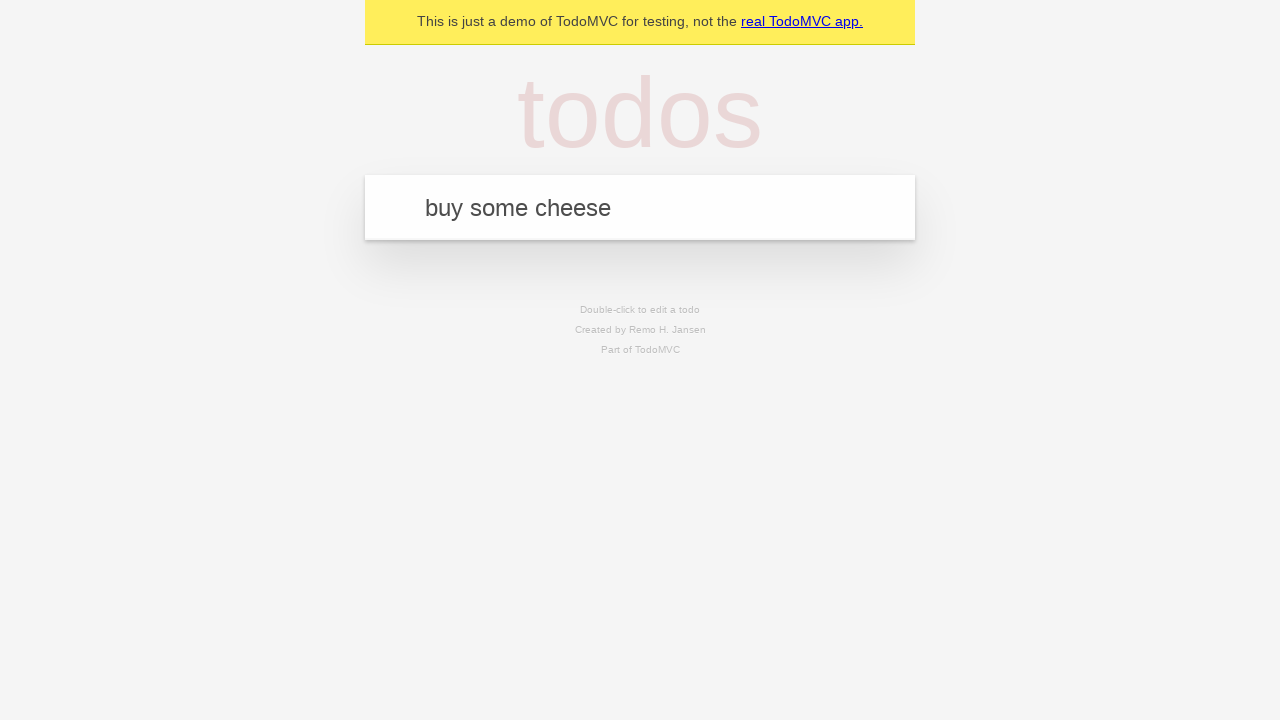

Pressed Enter to add first todo on .new-todo
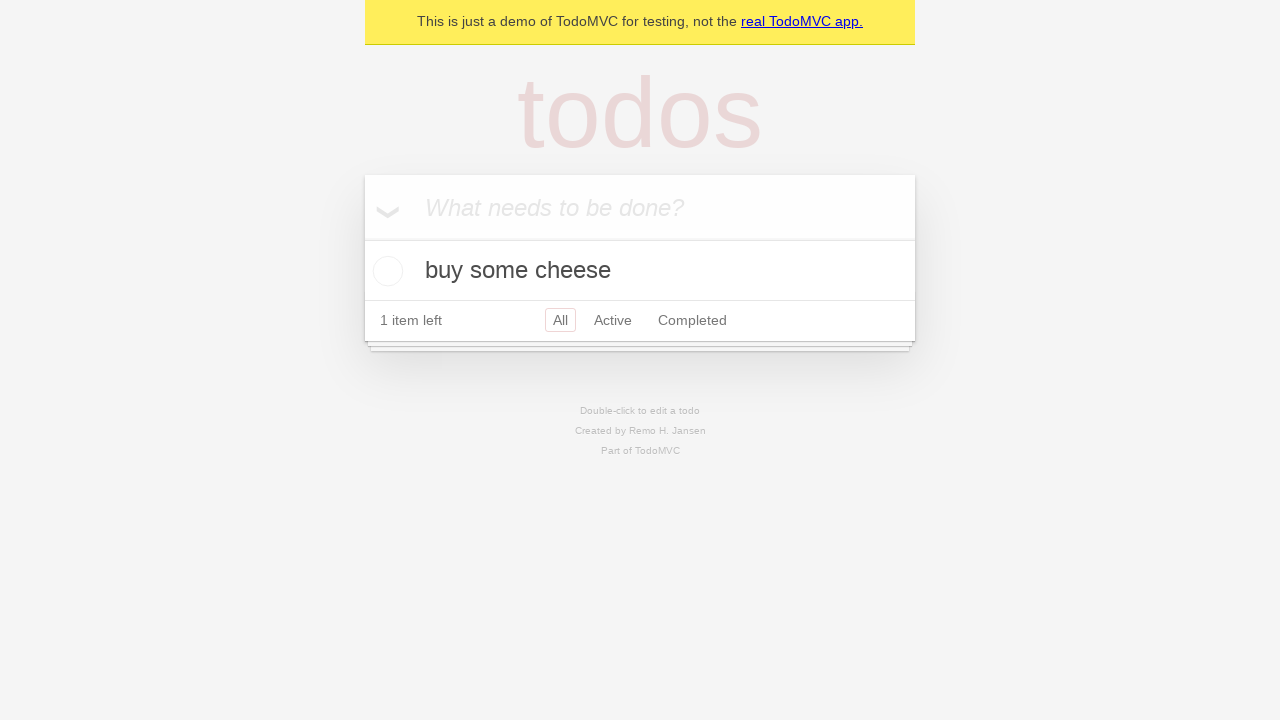

Filled new todo input with 'feed the cat' on .new-todo
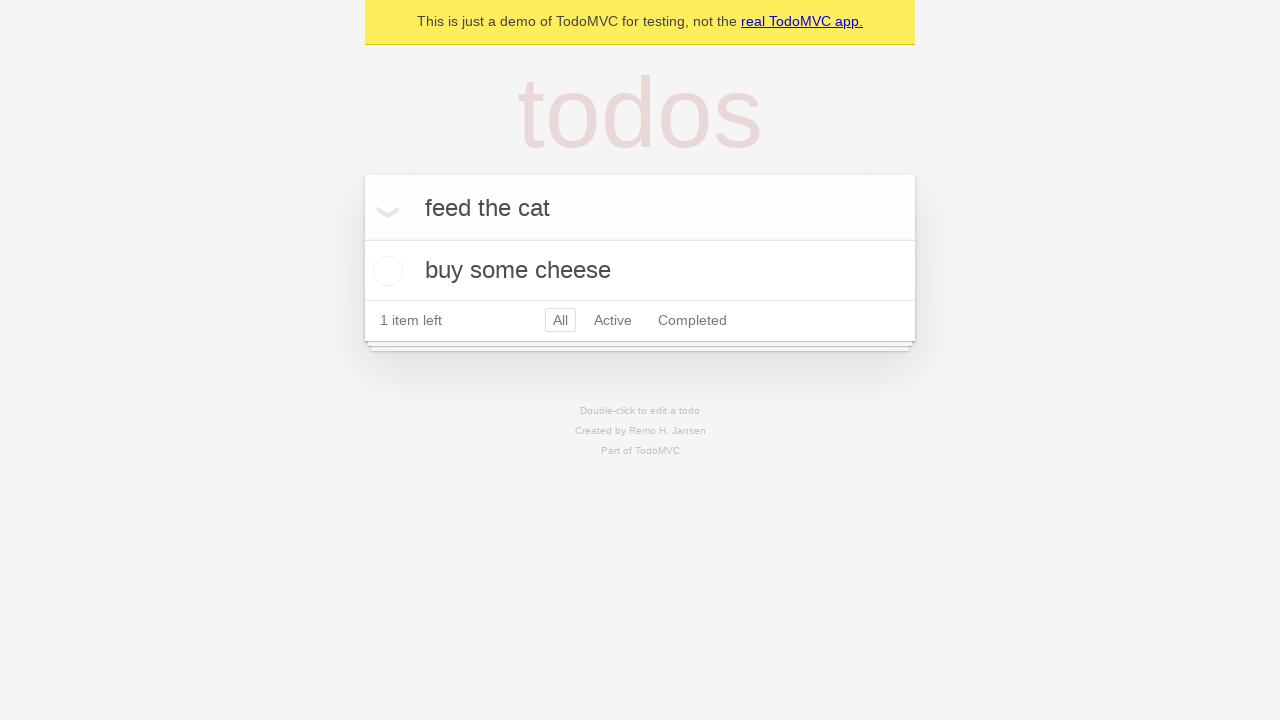

Pressed Enter to add second todo on .new-todo
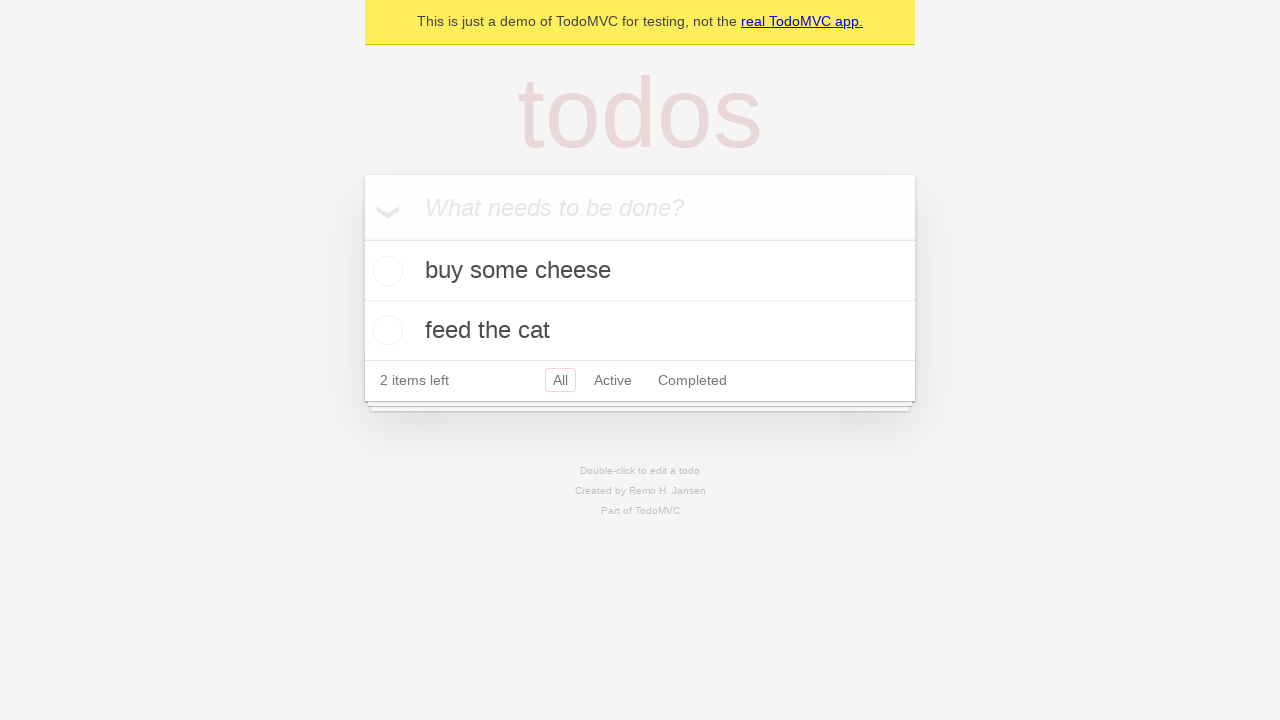

Filled new todo input with 'book a doctors appointment' on .new-todo
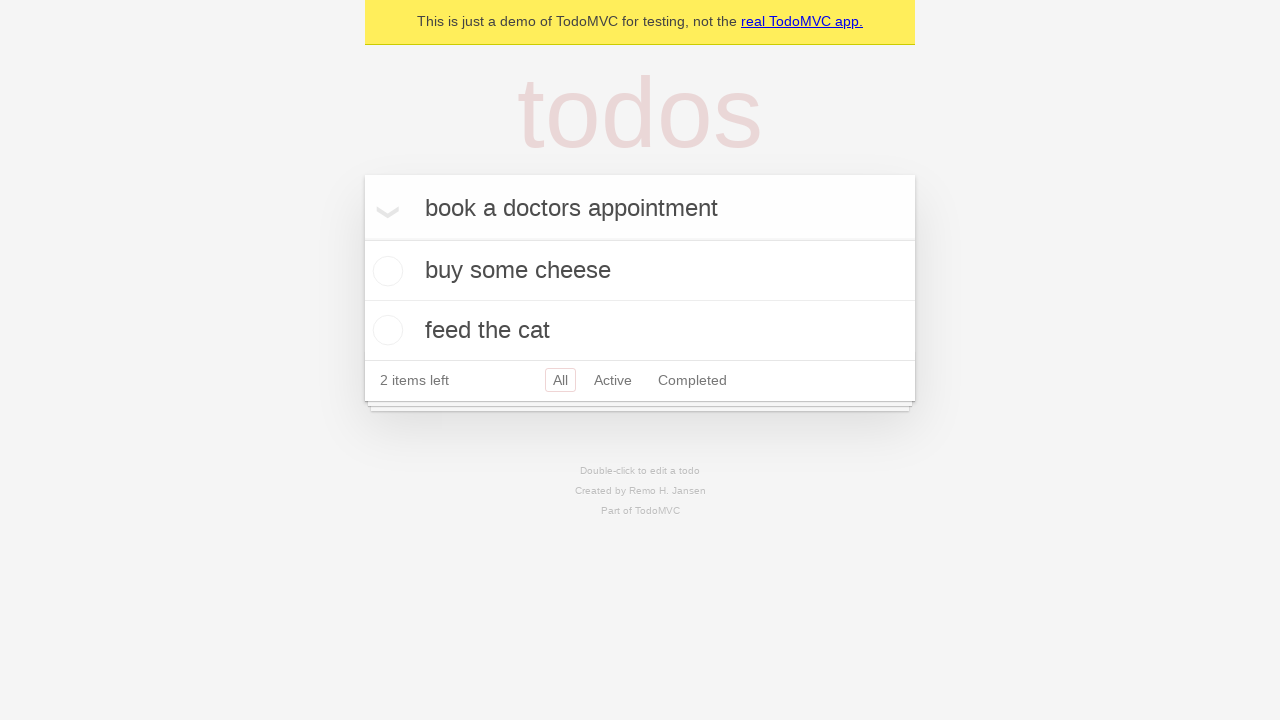

Pressed Enter to add third todo on .new-todo
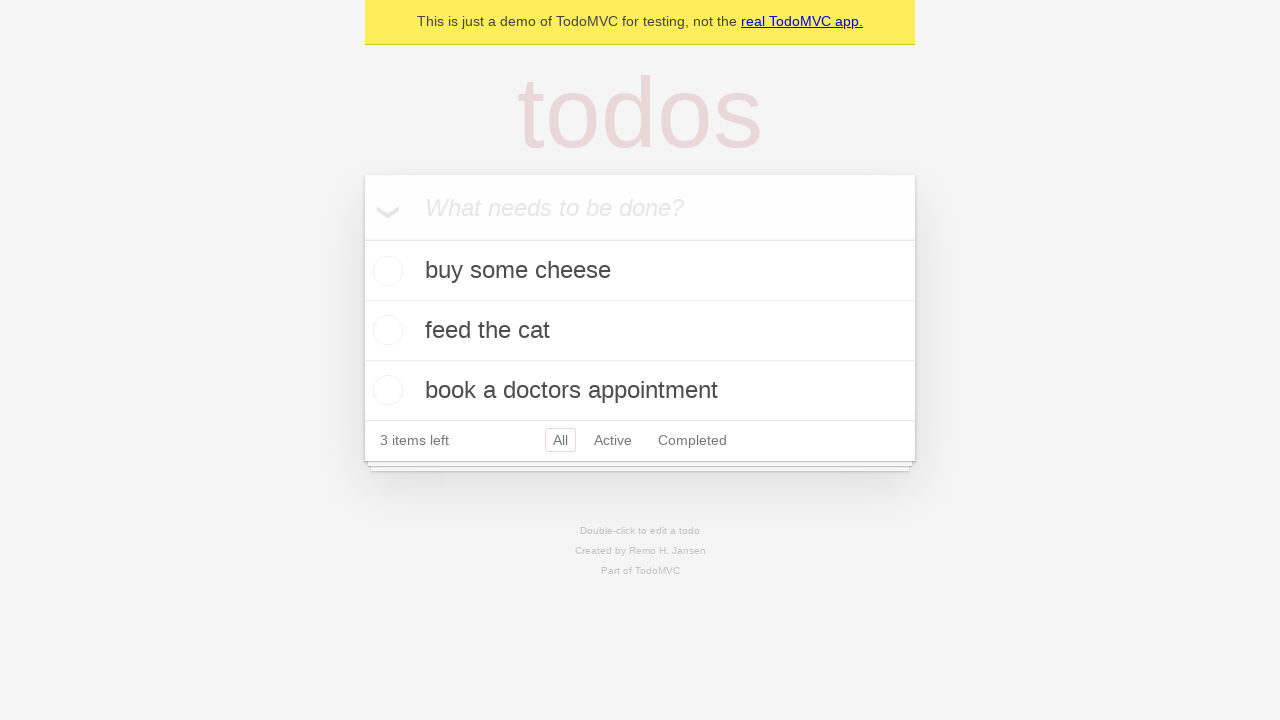

Checked first todo to mark it as completed at (385, 271) on .todo-list li .toggle >> nth=0
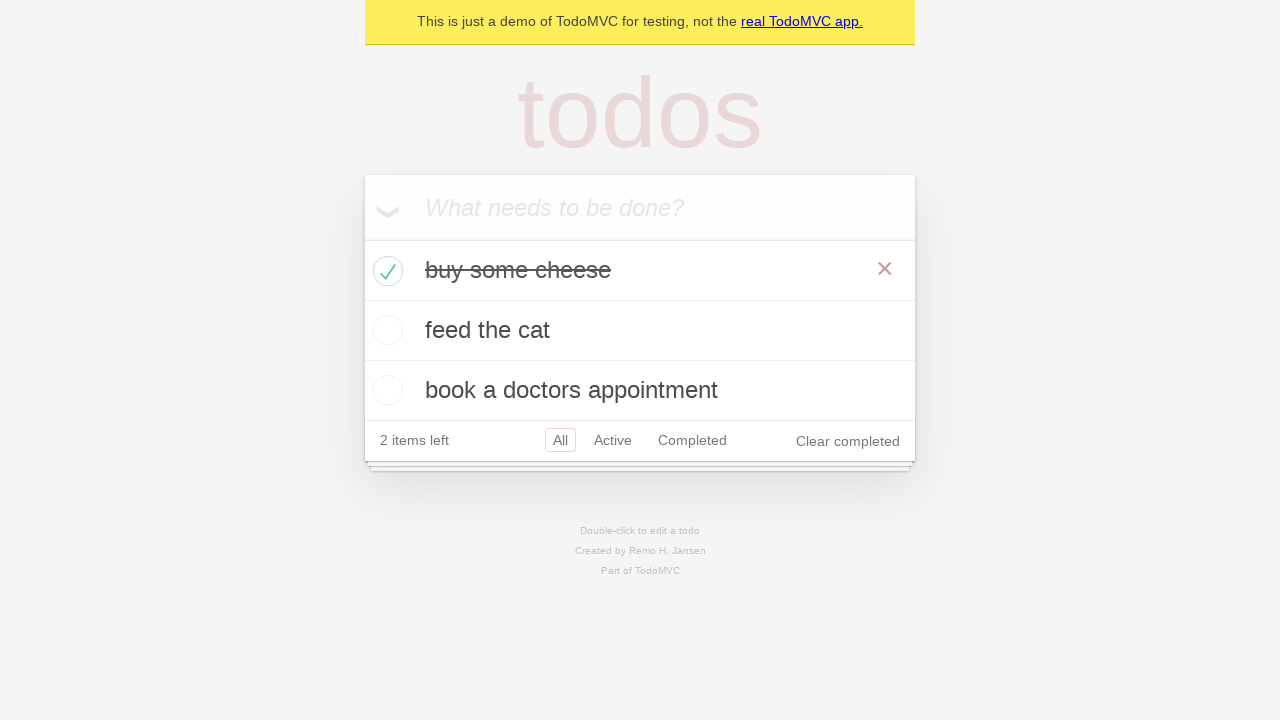

Waited for clear completed button to appear
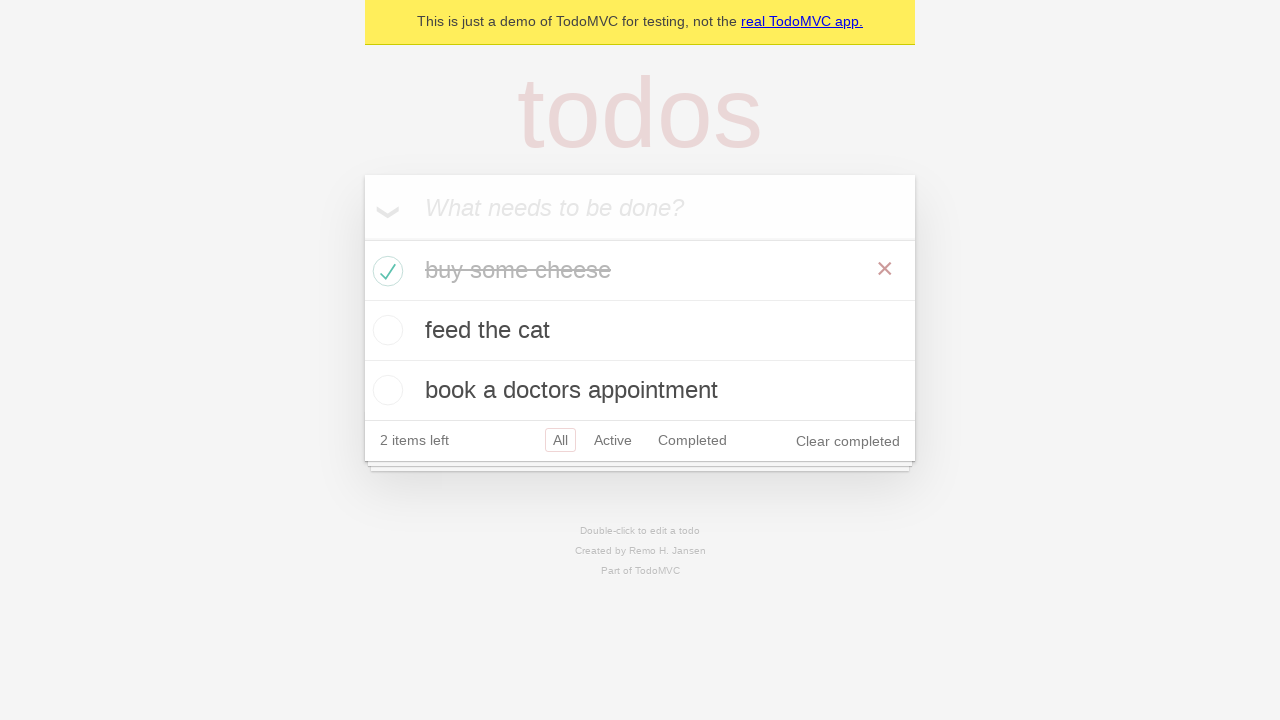

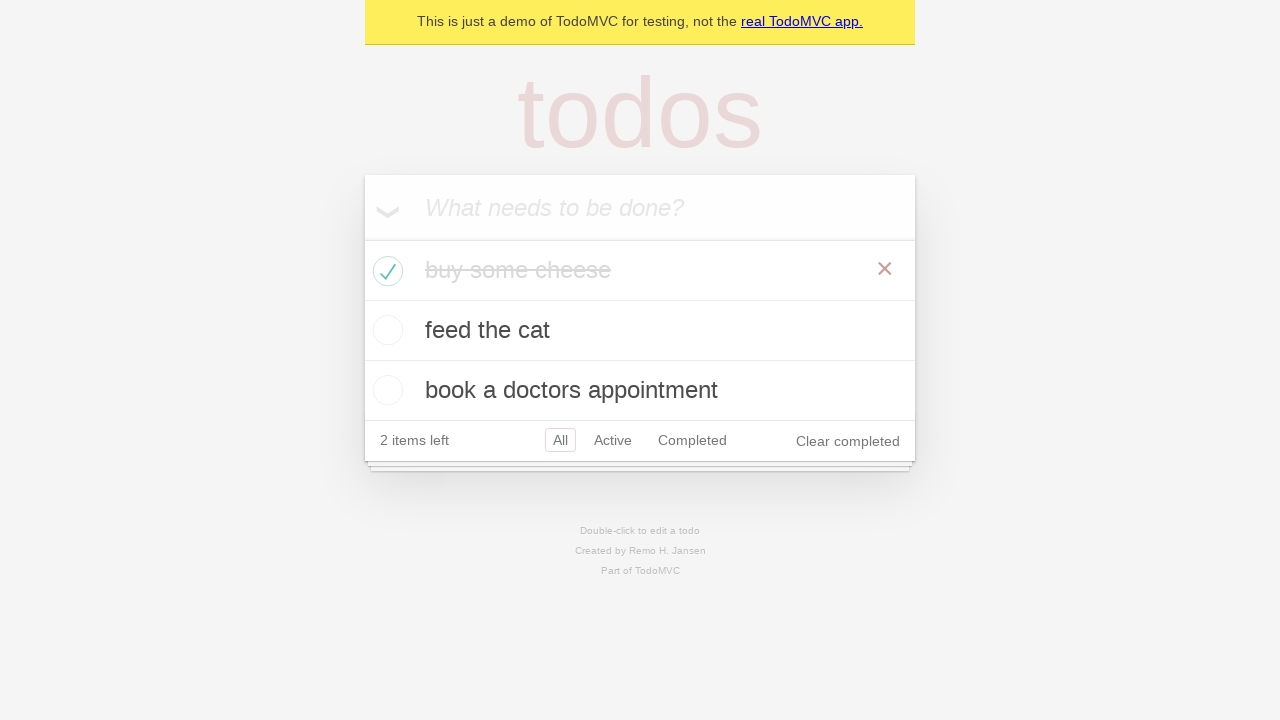